Navigates to OrangeHRM demo site and clicks on the "OrangeHRM, Inc" link which opens in a new tab

Starting URL: https://opensource-demo.orangehrmlive.com/

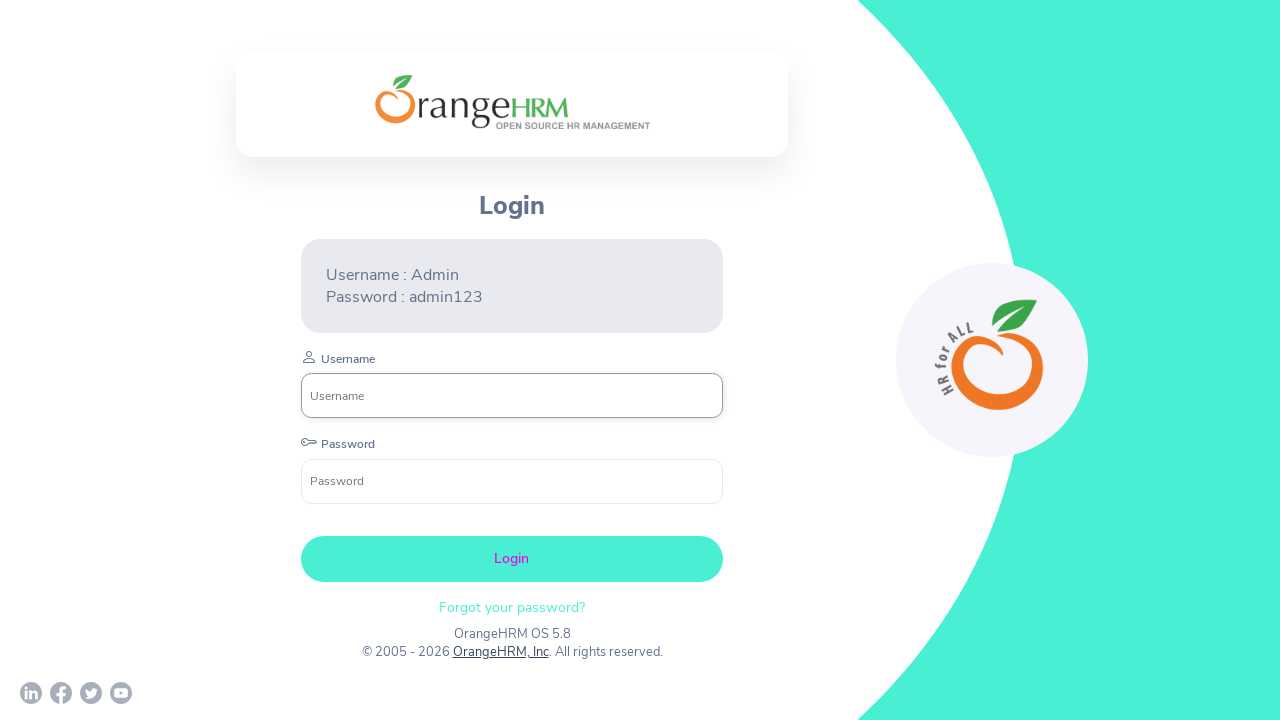

Clicked on 'OrangeHRM, Inc' link to open in new tab at (500, 652) on a:has-text('OrangeHRM, Inc')
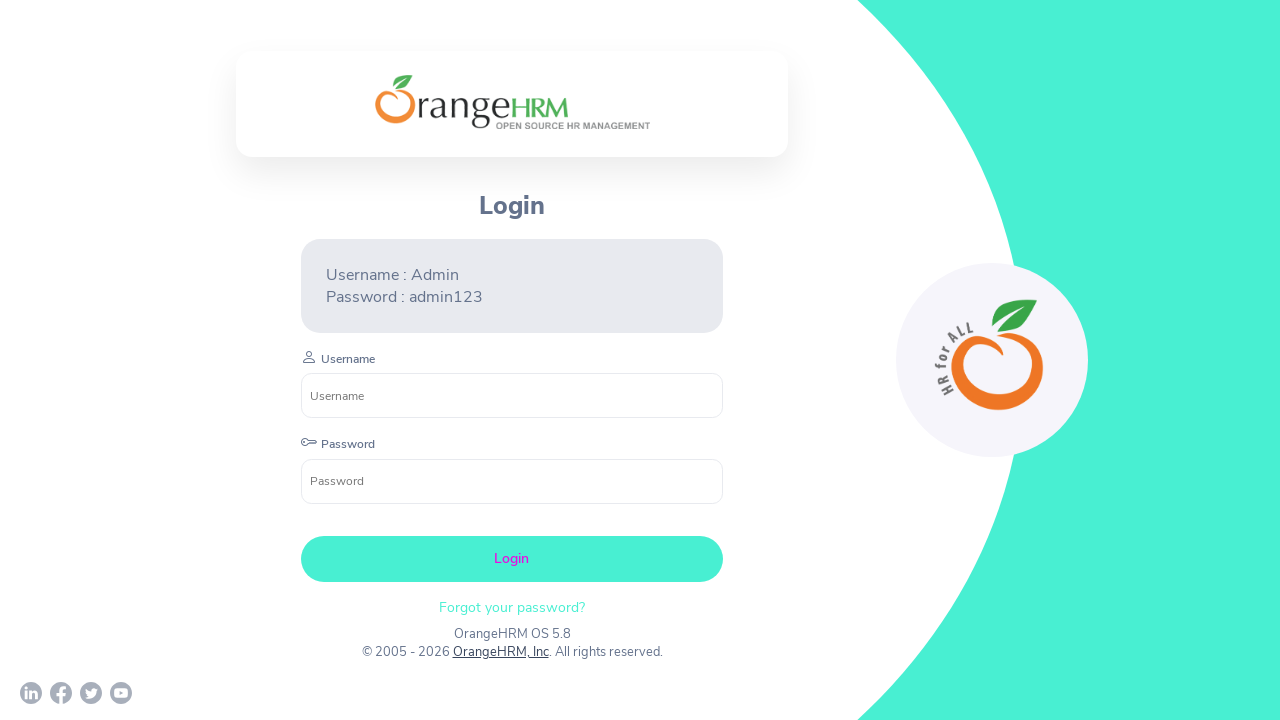

New tab opened with OrangeHRM, Inc link
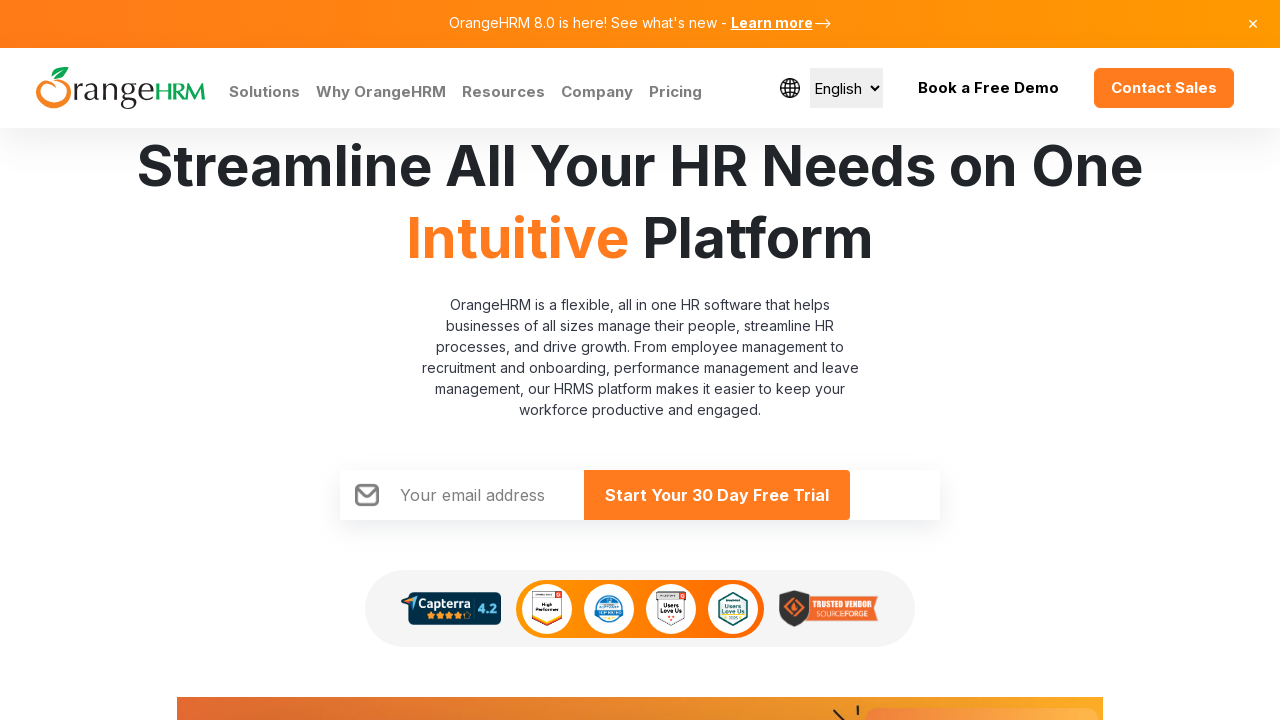

New page fully loaded
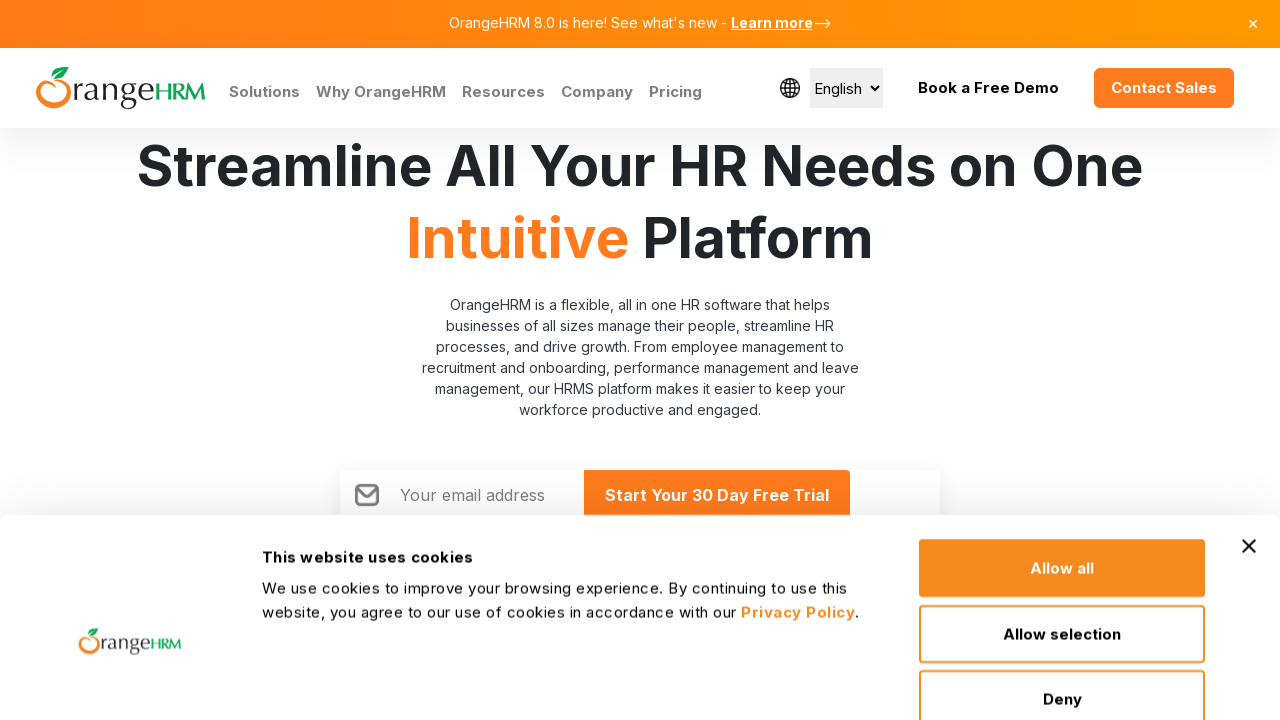

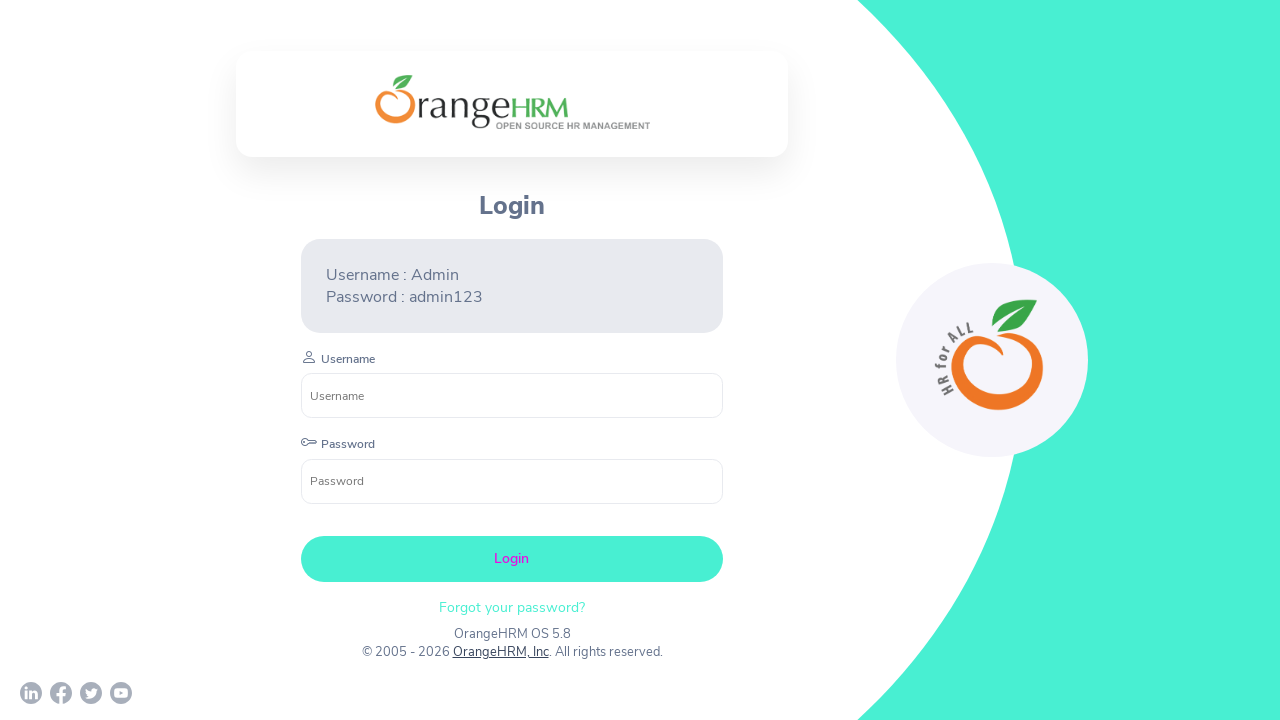